Tests editing a todo item by double-clicking on it, filling new text, and pressing Enter to save.

Starting URL: https://demo.playwright.dev/todomvc

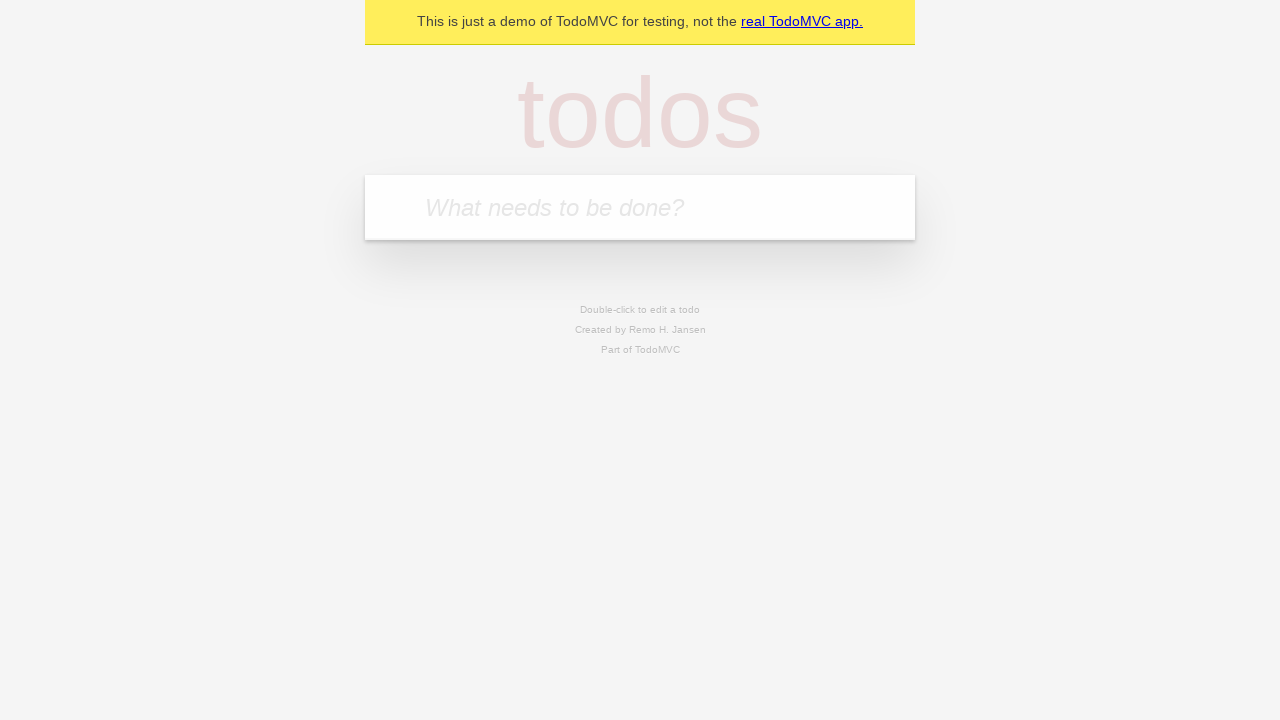

Filled todo input with 'buy some cheese' on internal:attr=[placeholder="What needs to be done?"i]
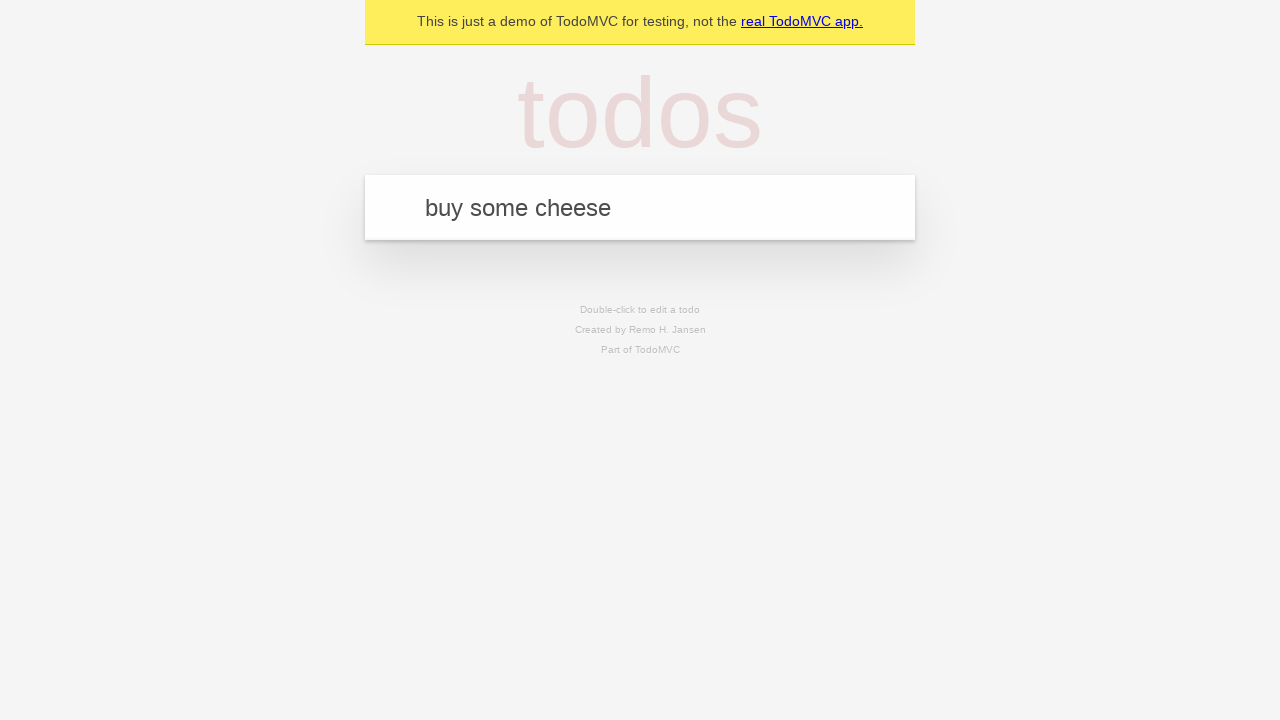

Pressed Enter to create first todo on internal:attr=[placeholder="What needs to be done?"i]
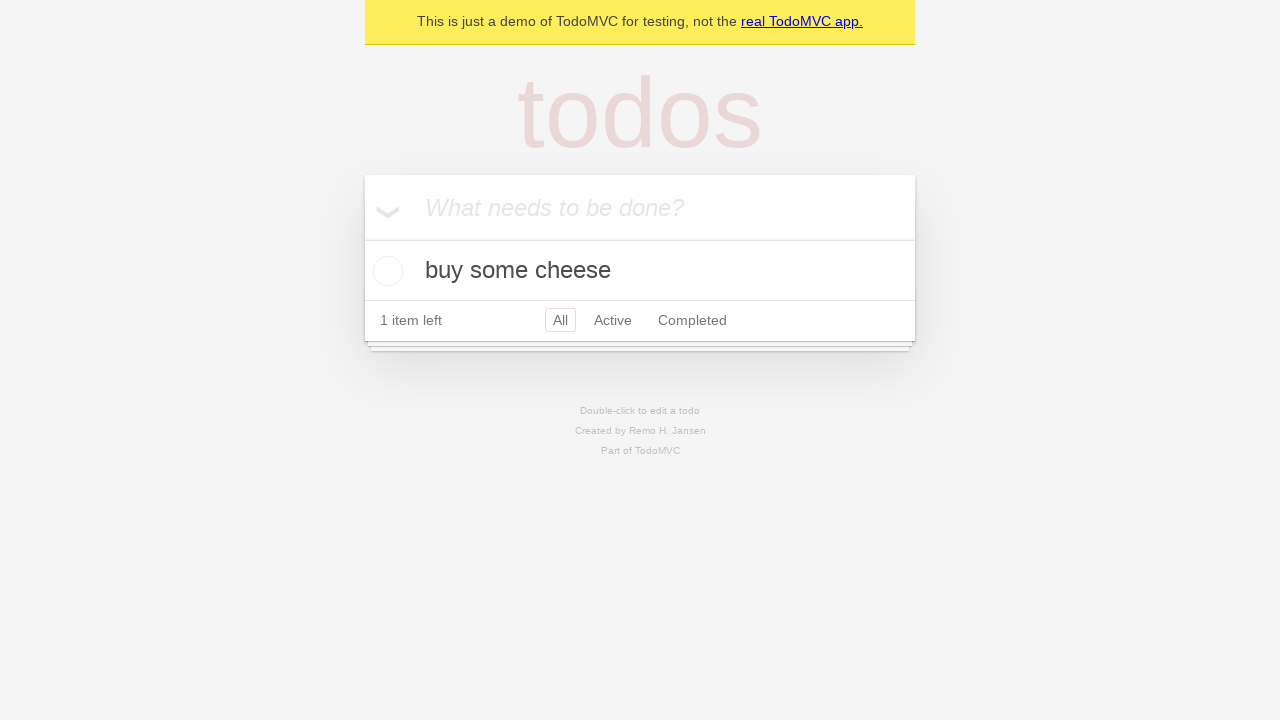

Filled todo input with 'feed the cat' on internal:attr=[placeholder="What needs to be done?"i]
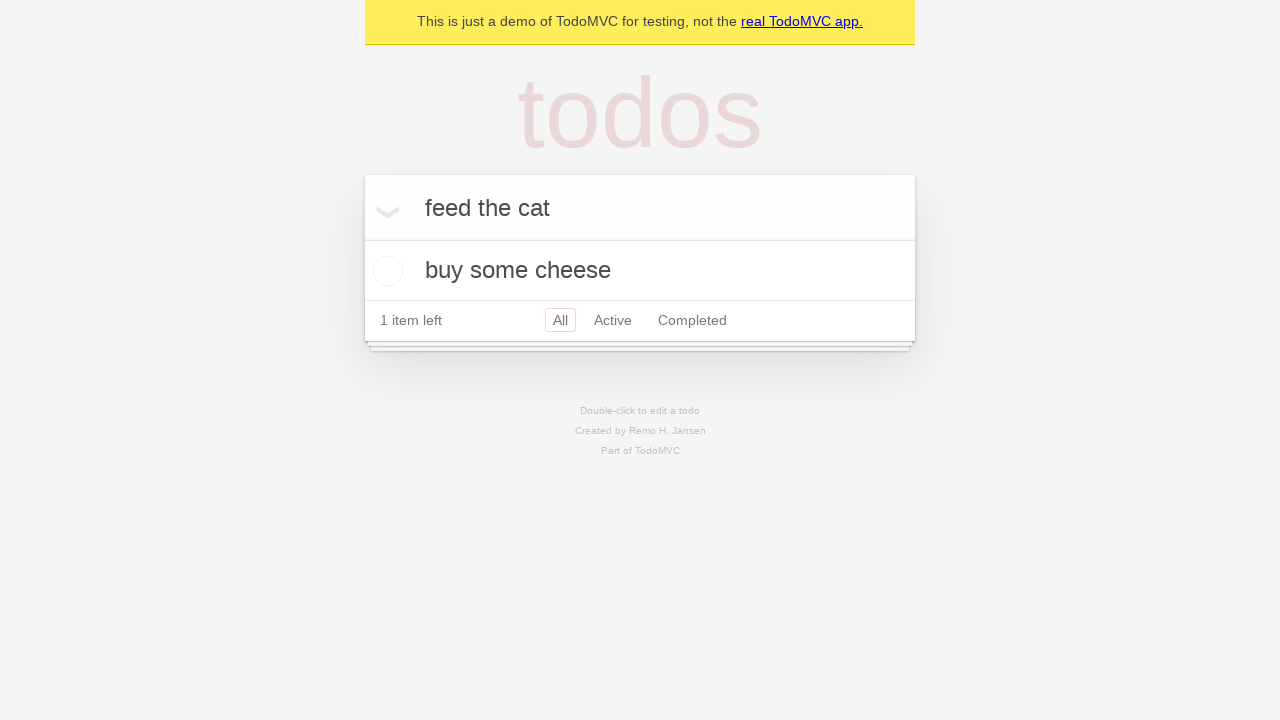

Pressed Enter to create second todo on internal:attr=[placeholder="What needs to be done?"i]
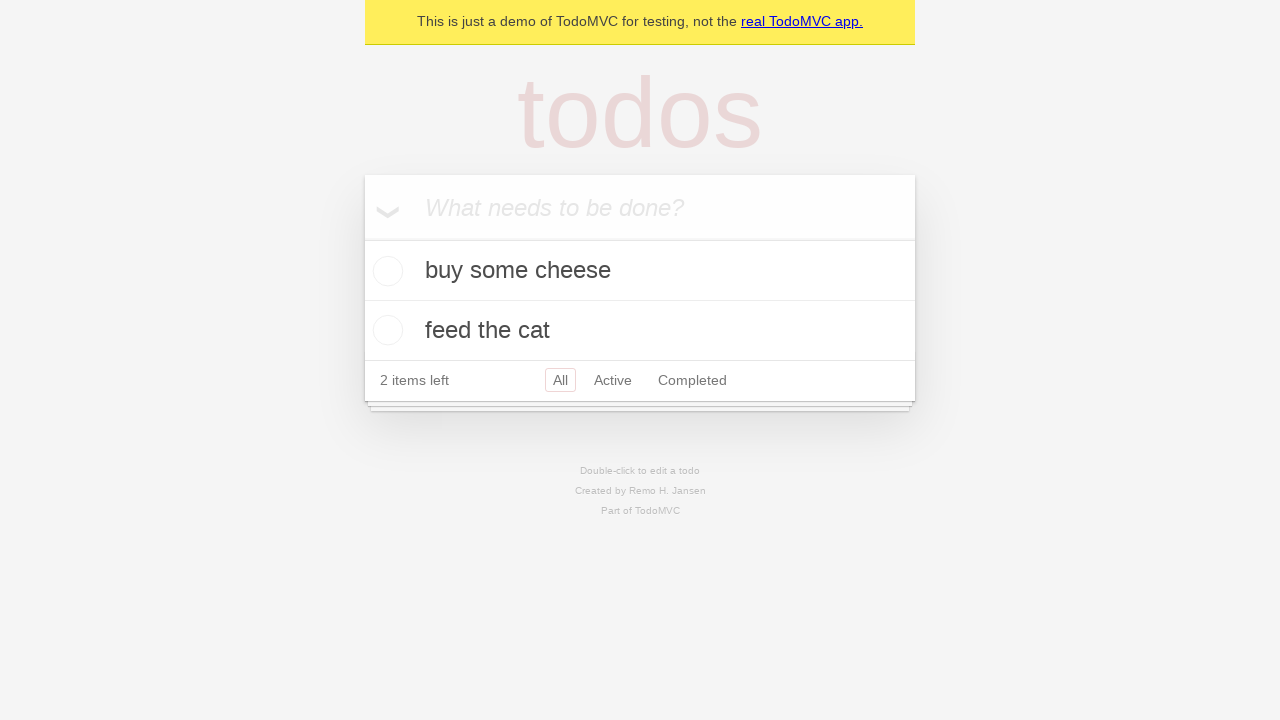

Filled todo input with 'book a doctors appointment' on internal:attr=[placeholder="What needs to be done?"i]
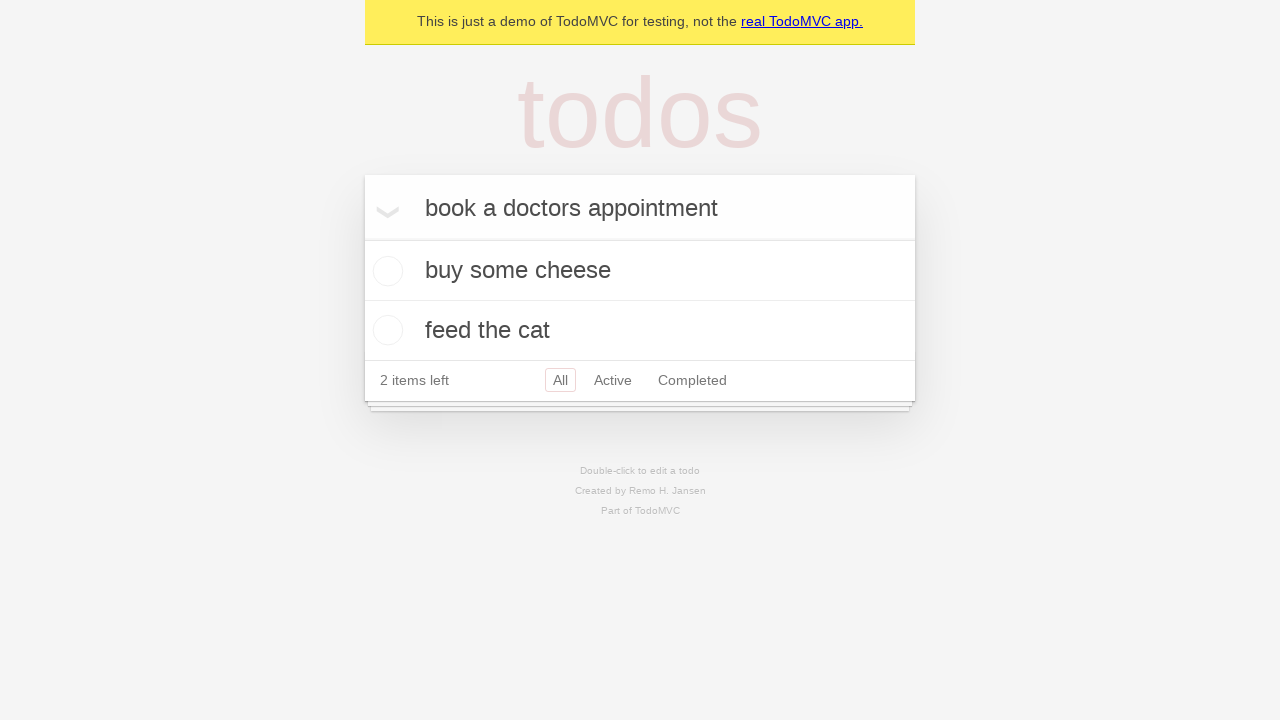

Pressed Enter to create third todo on internal:attr=[placeholder="What needs to be done?"i]
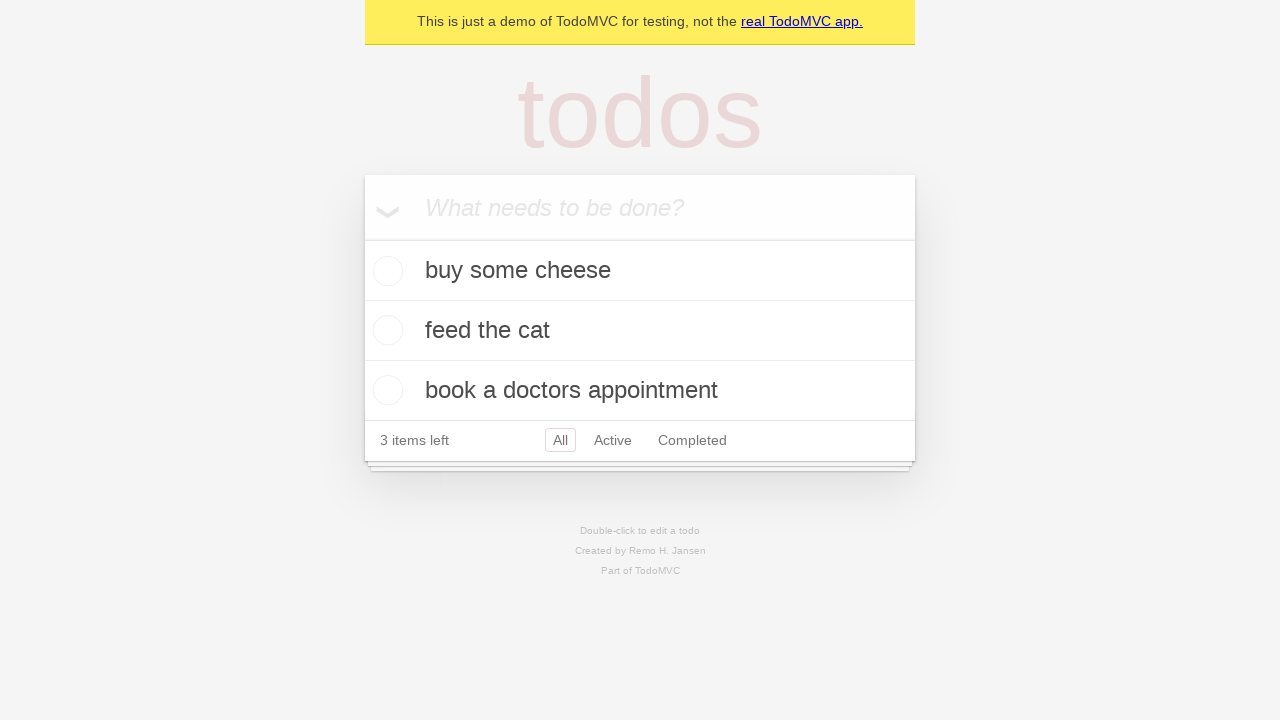

Double-clicked second todo item to enter edit mode at (640, 331) on internal:testid=[data-testid="todo-item"s] >> nth=1
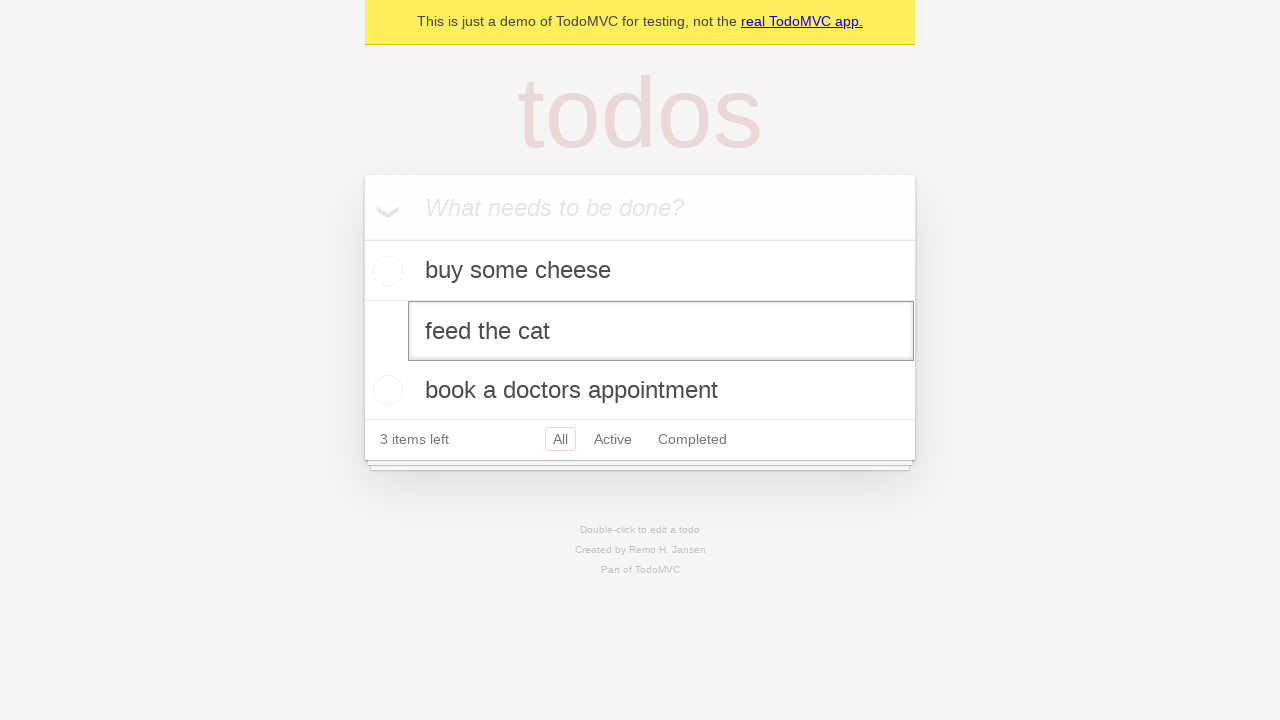

Filled edit field with 'buy some sausages' on internal:testid=[data-testid="todo-item"s] >> nth=1 >> internal:role=textbox[nam
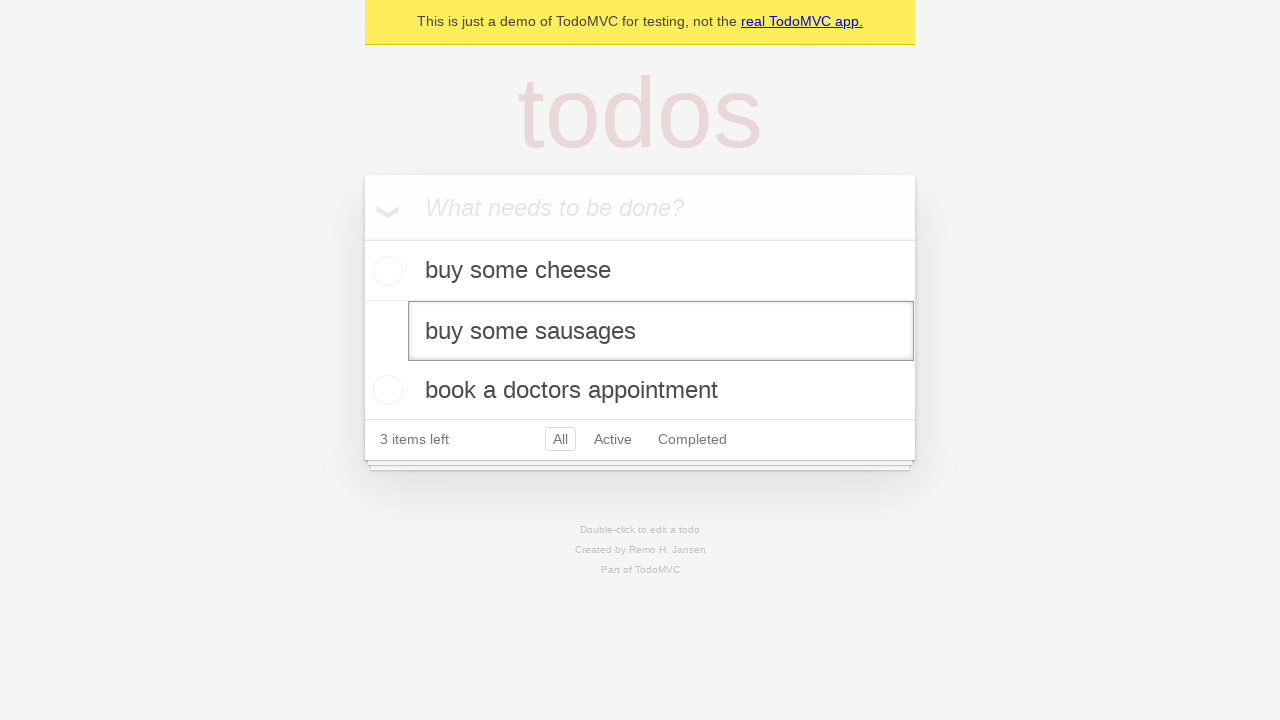

Pressed Enter to save edited todo item on internal:testid=[data-testid="todo-item"s] >> nth=1 >> internal:role=textbox[nam
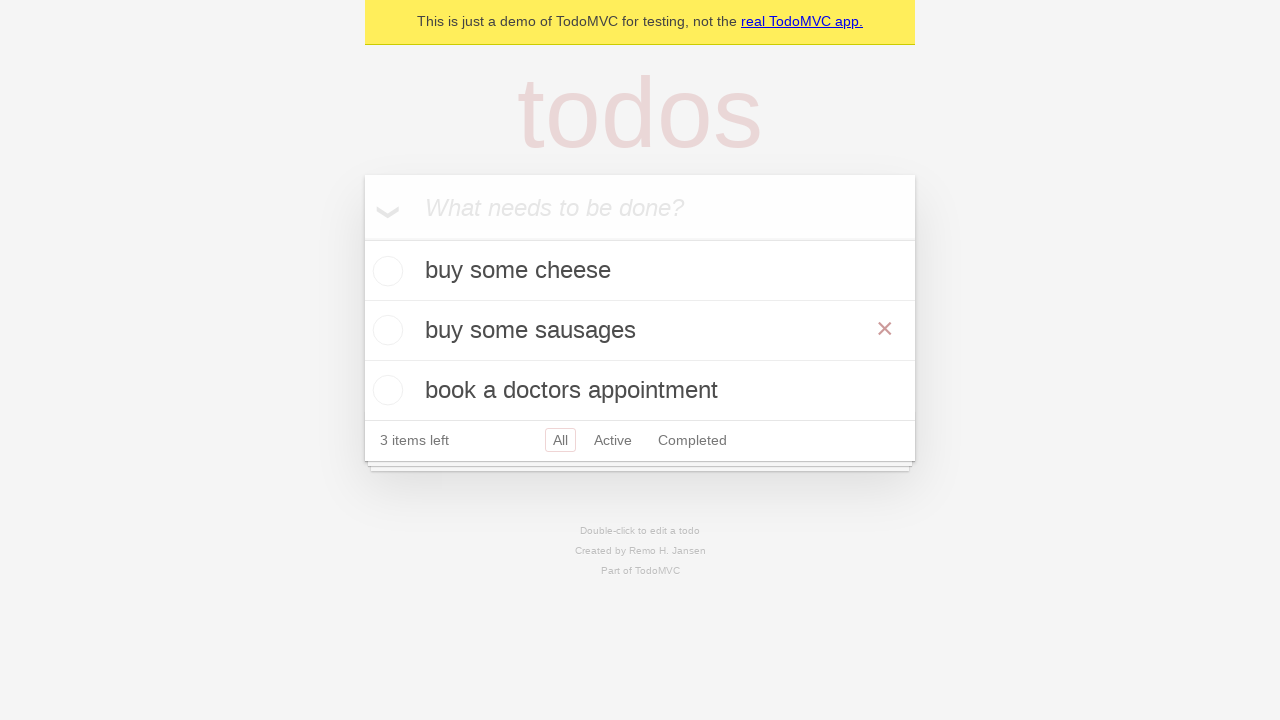

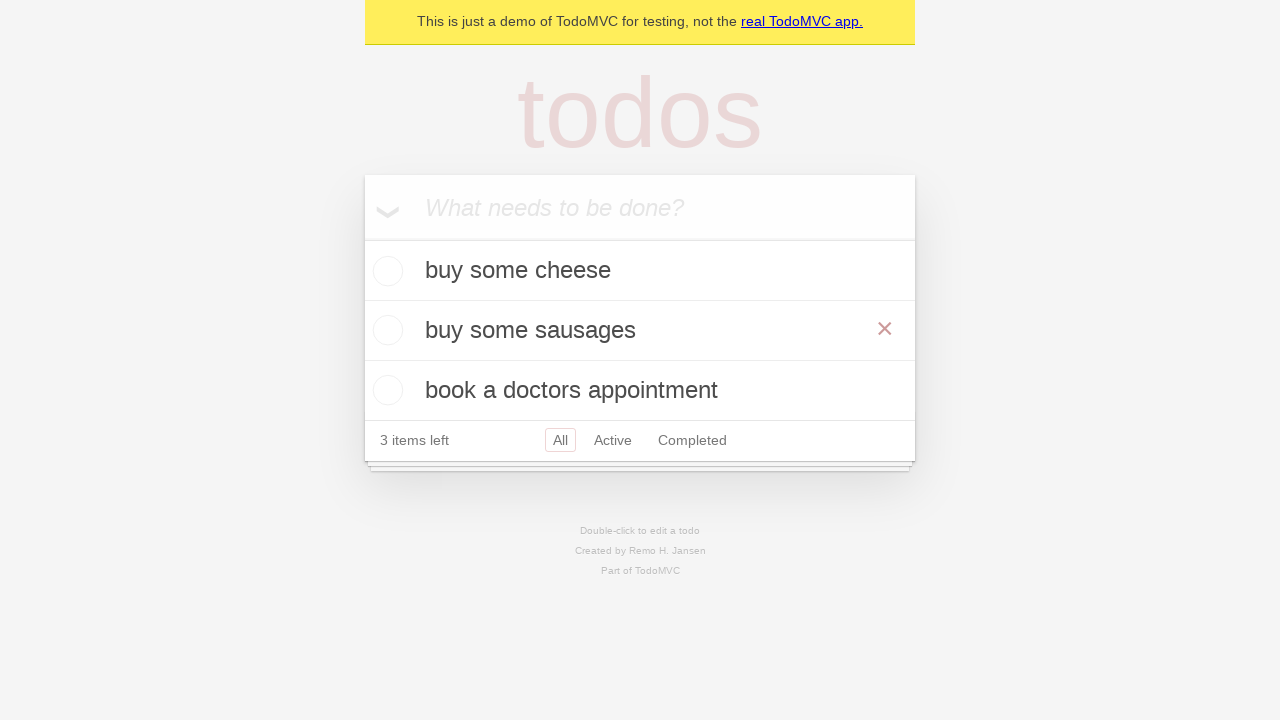